Tests dropdown selection functionality by selecting "United States" from a country dropdown menu on a test automation practice page

Starting URL: https://testautomationpractice.blogspot.com/

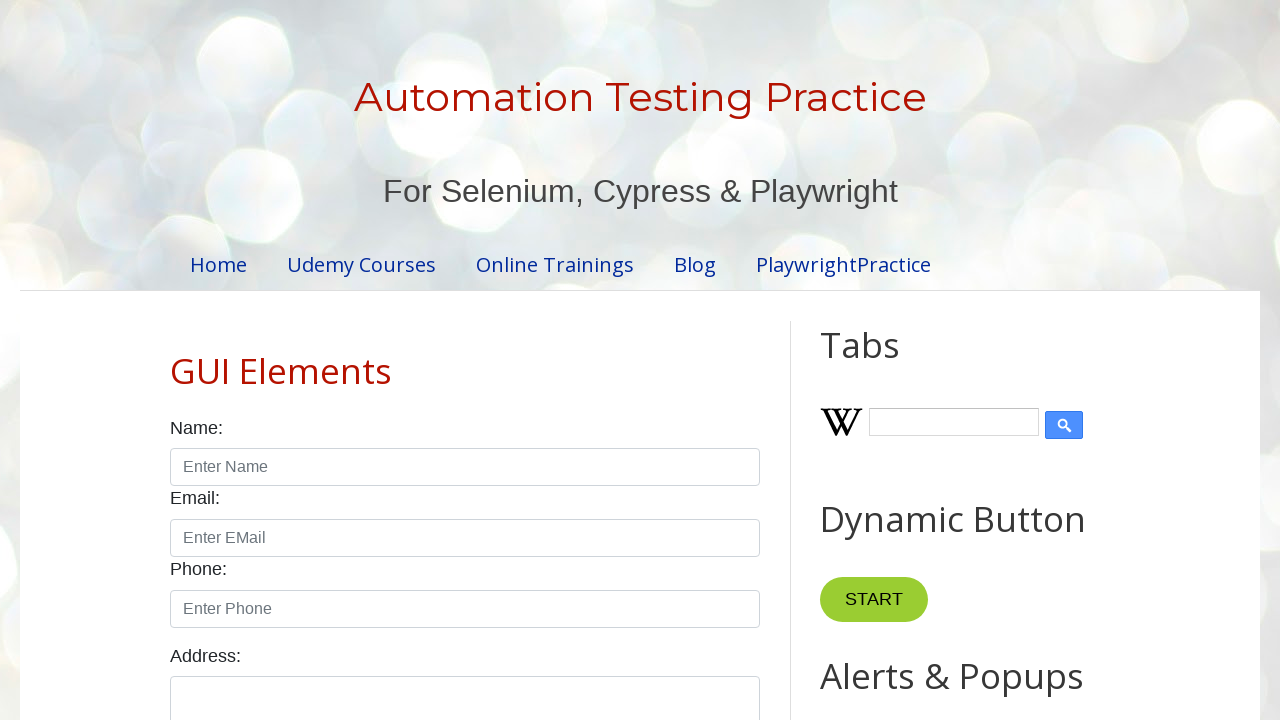

Navigated to test automation practice page
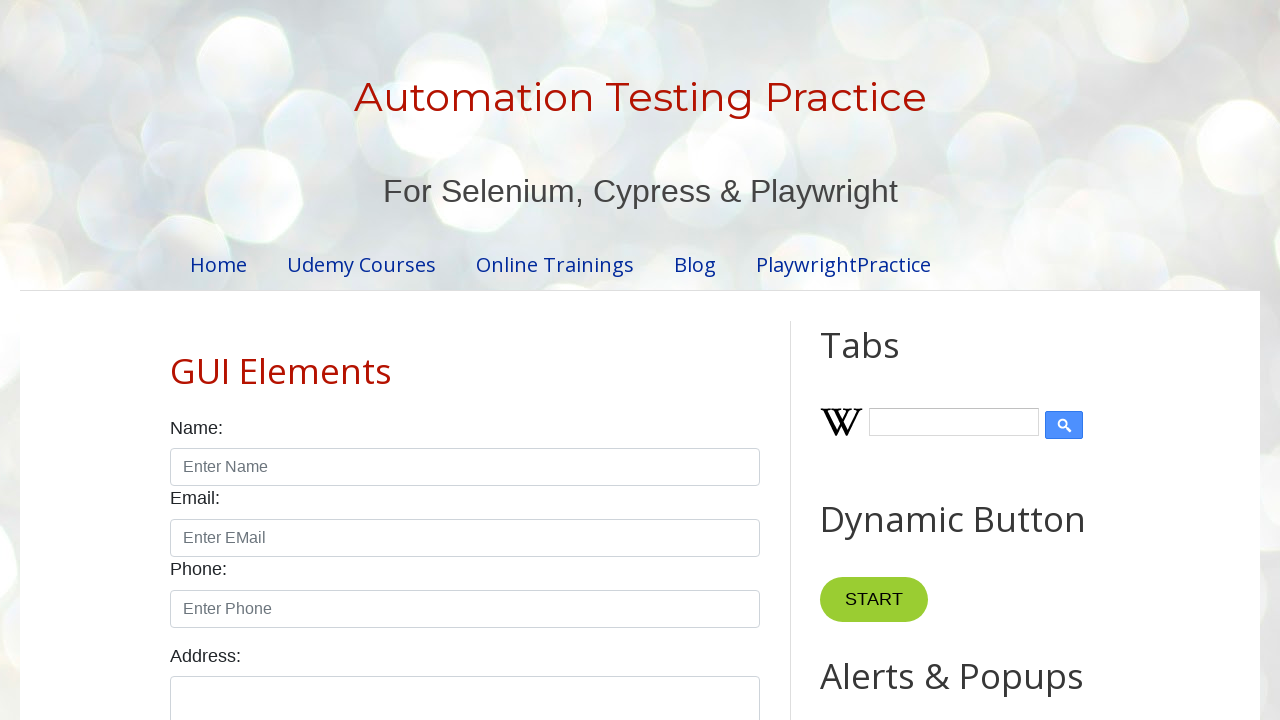

Selected 'United States' from country dropdown on #country
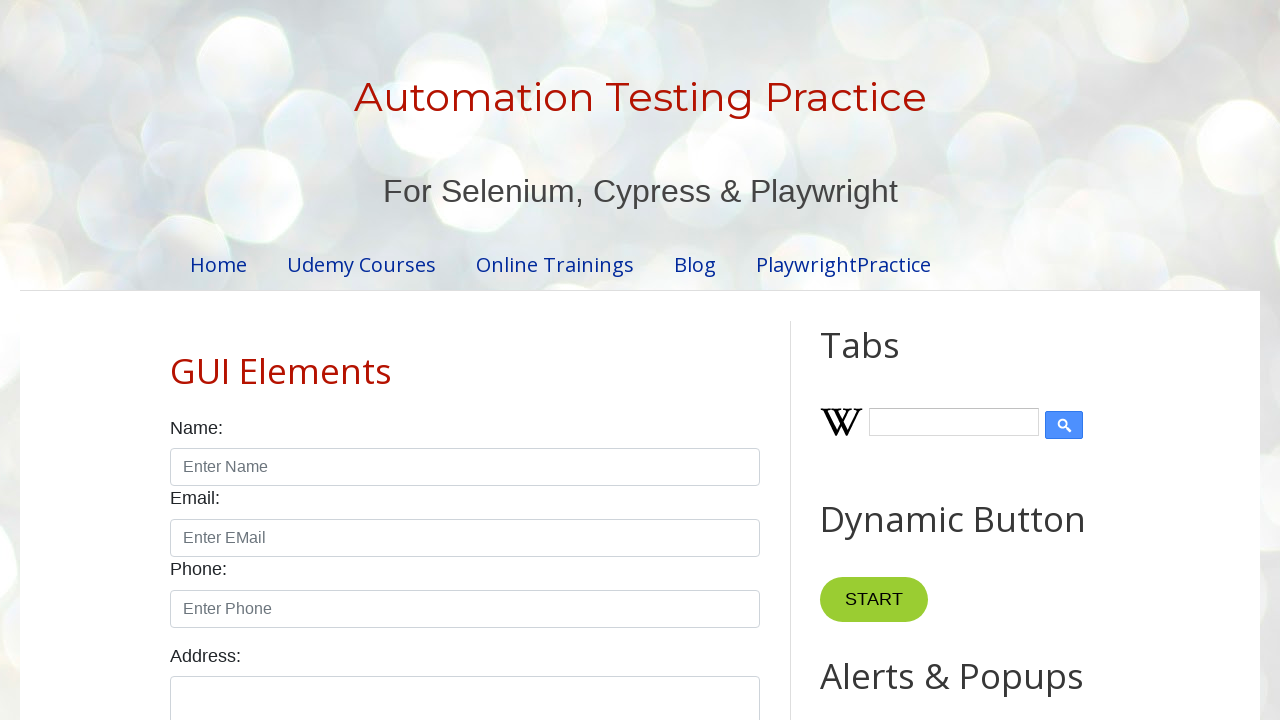

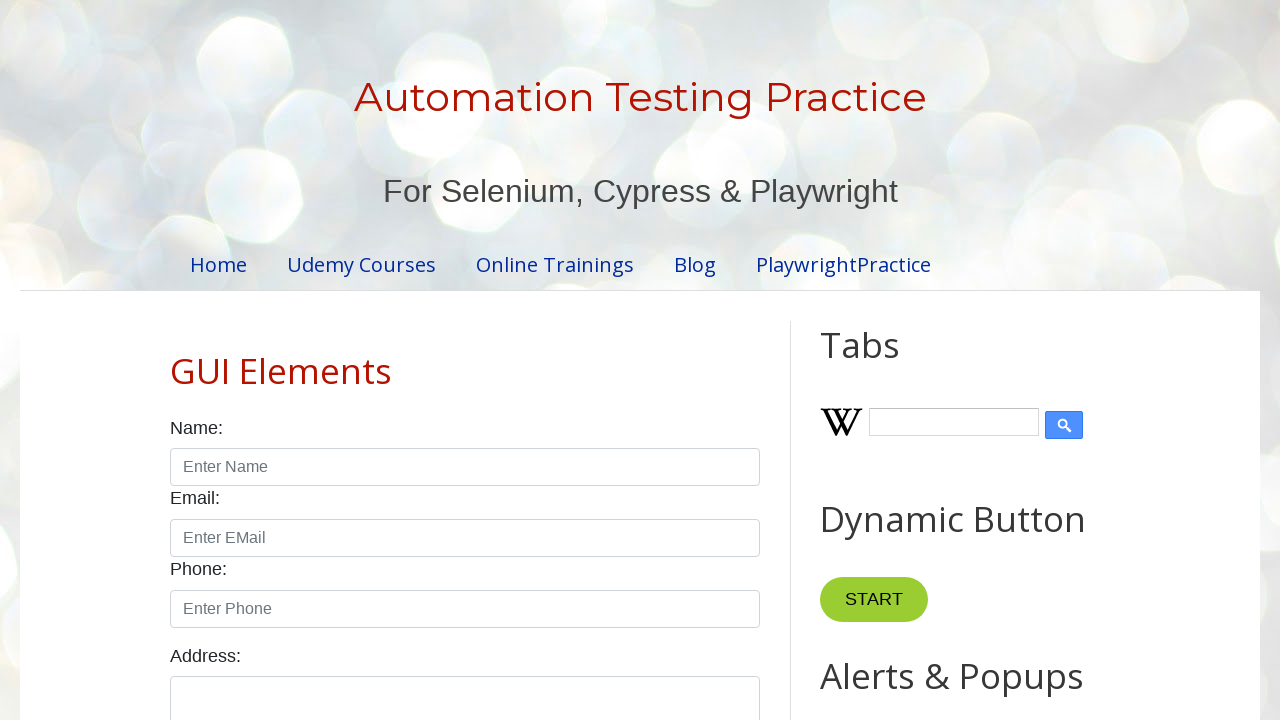